Tests right-click context menu functionality by performing a right-click on an element

Starting URL: https://swisnl.github.io/jQuery-contextMenu/demo.html

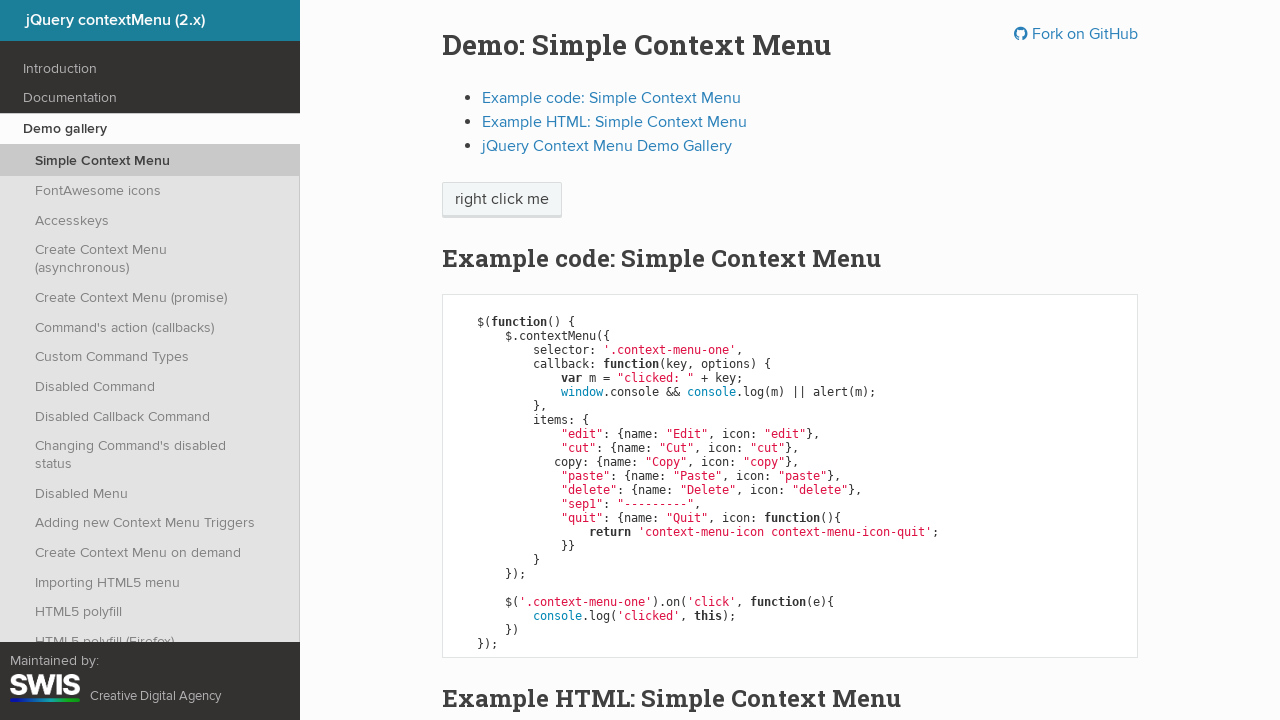

Right-clicked on context menu trigger element at (502, 200) on .context-menu-one
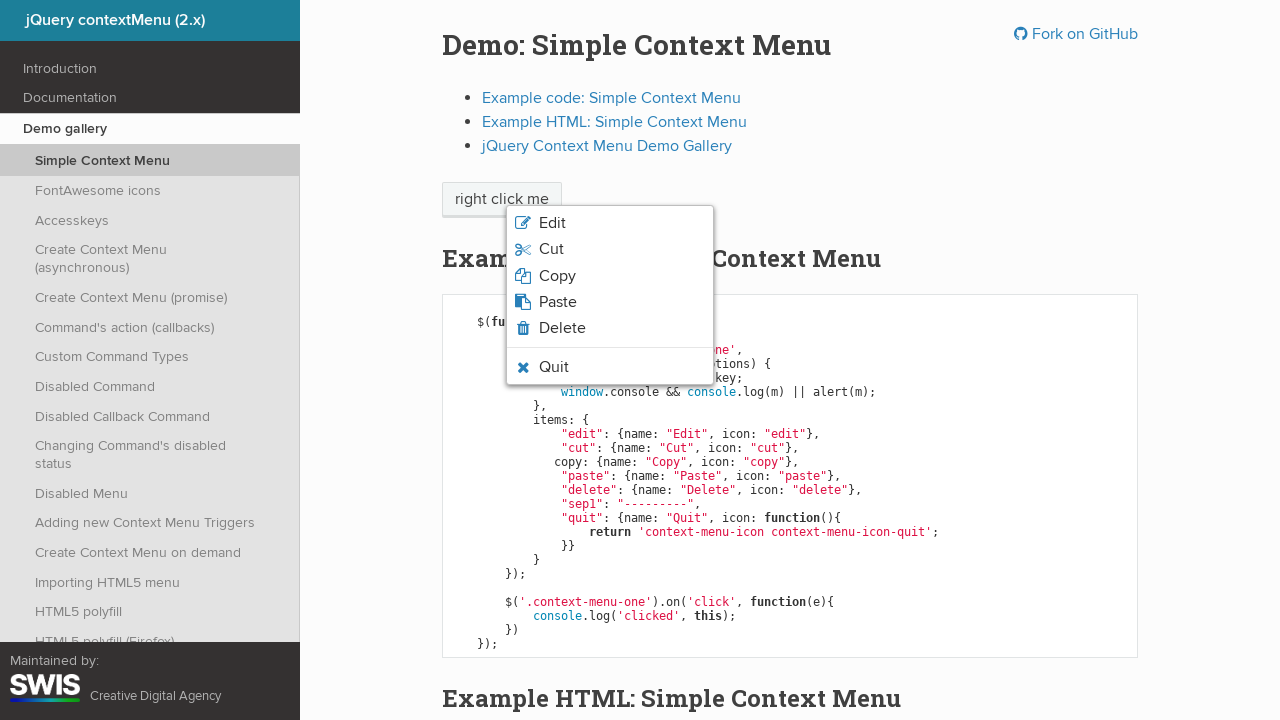

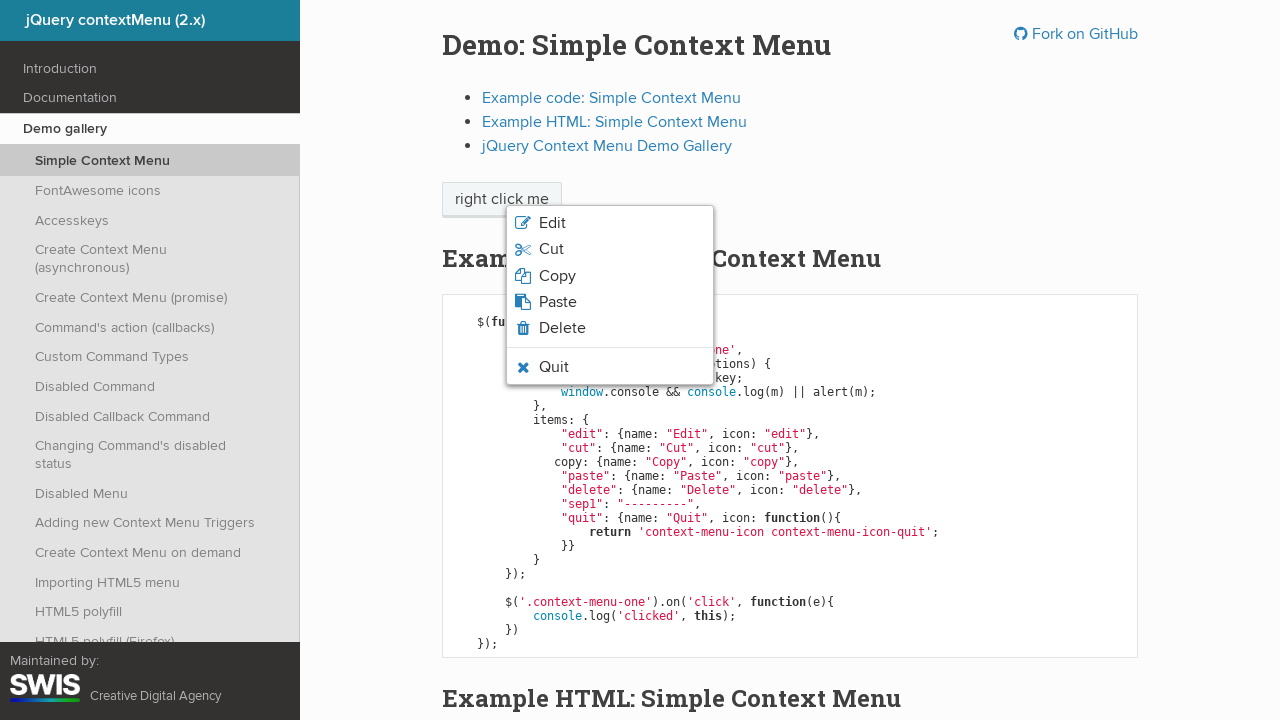